Tests file upload functionality by uploading a file and verifying that the "File Uploaded" confirmation message is displayed on the page.

Starting URL: https://practice.cydeo.com/upload

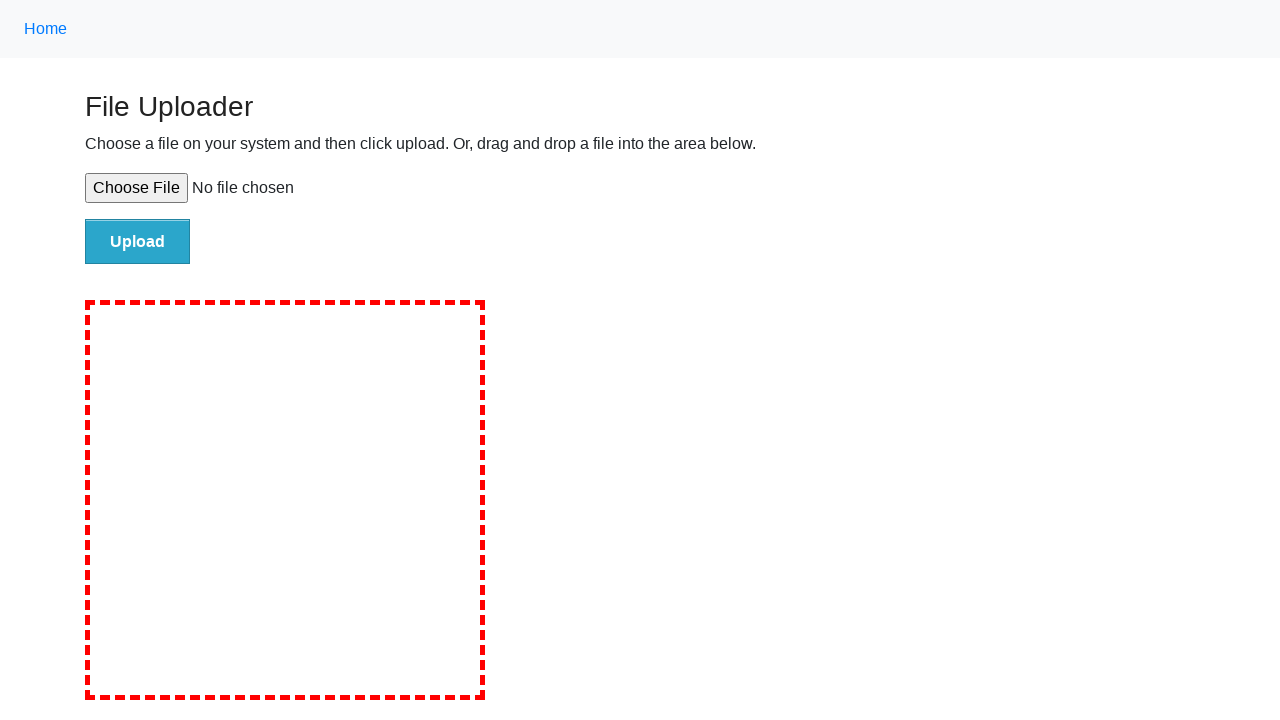

Created temporary test file for upload
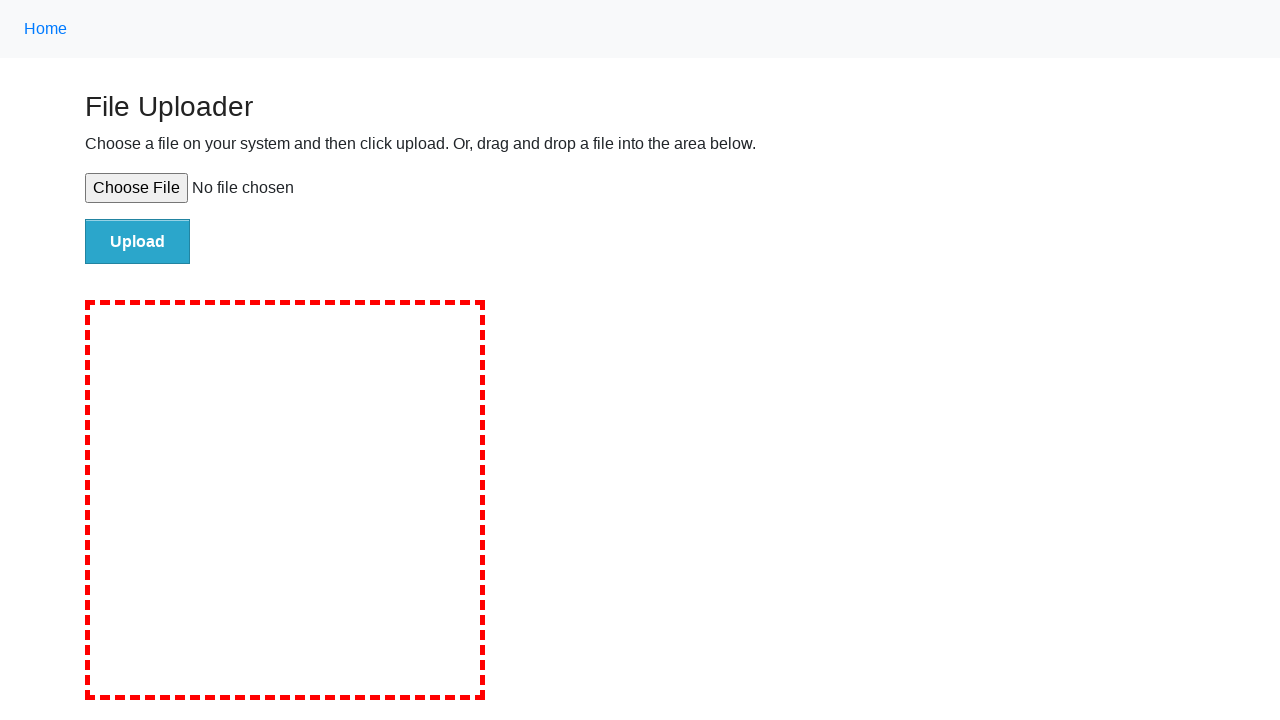

Set input files with temporary test file
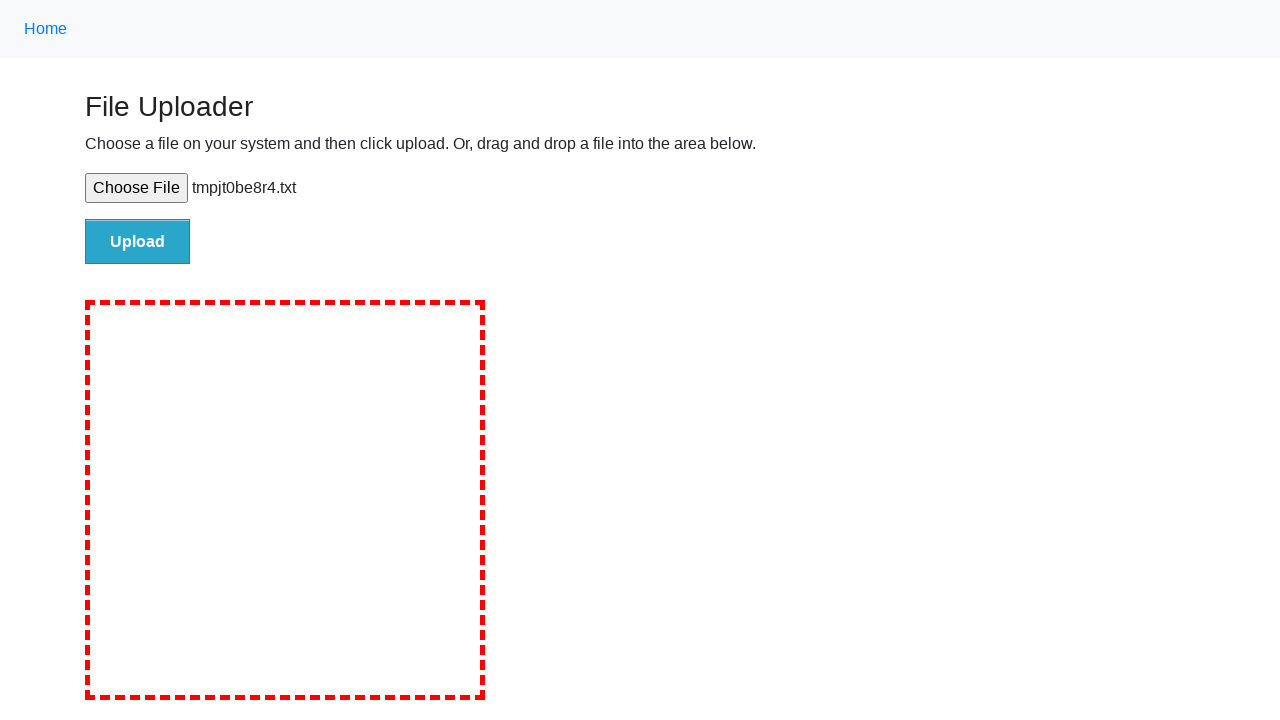

Clicked file upload submit button at (138, 241) on #file-submit
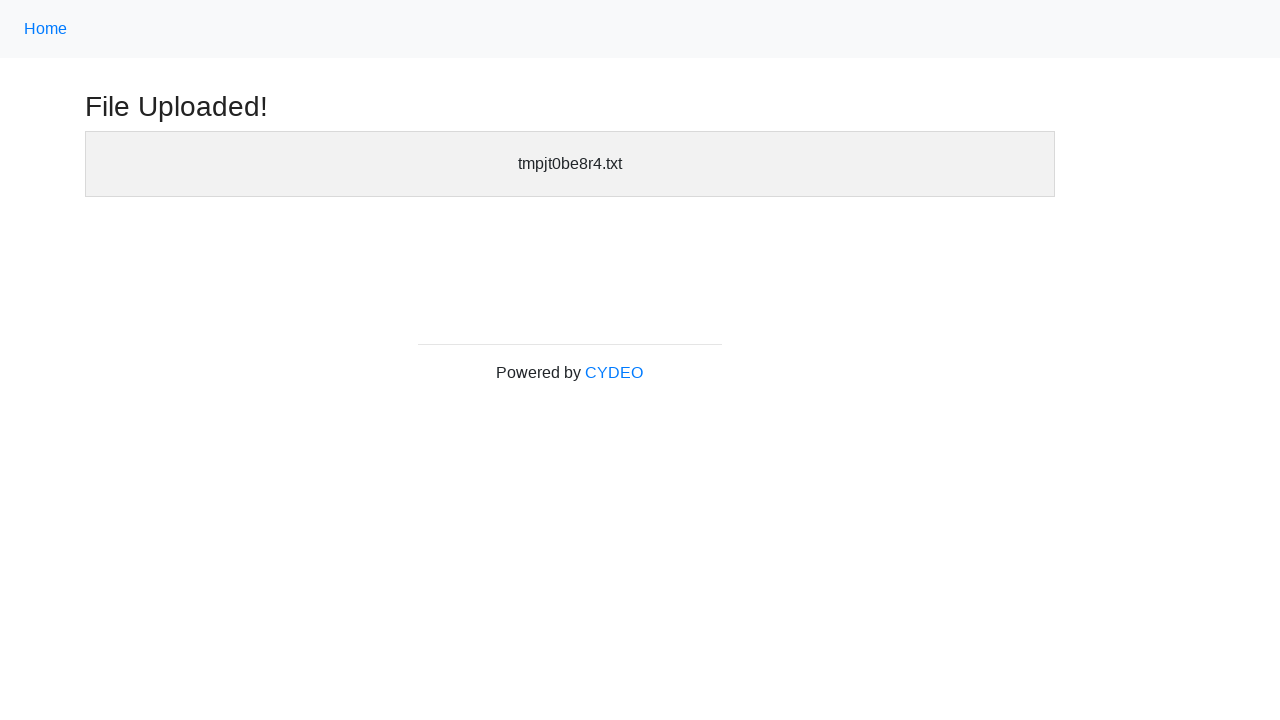

File Uploaded confirmation header is now visible
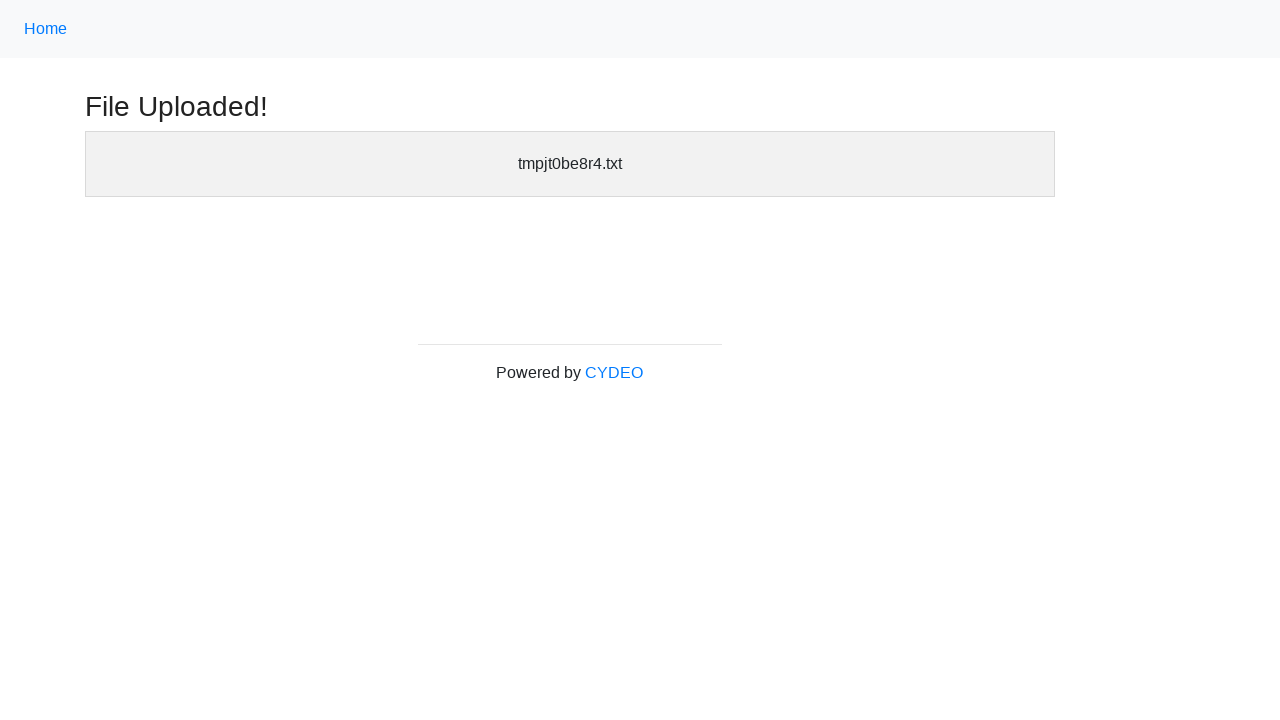

Cleaned up temporary test file
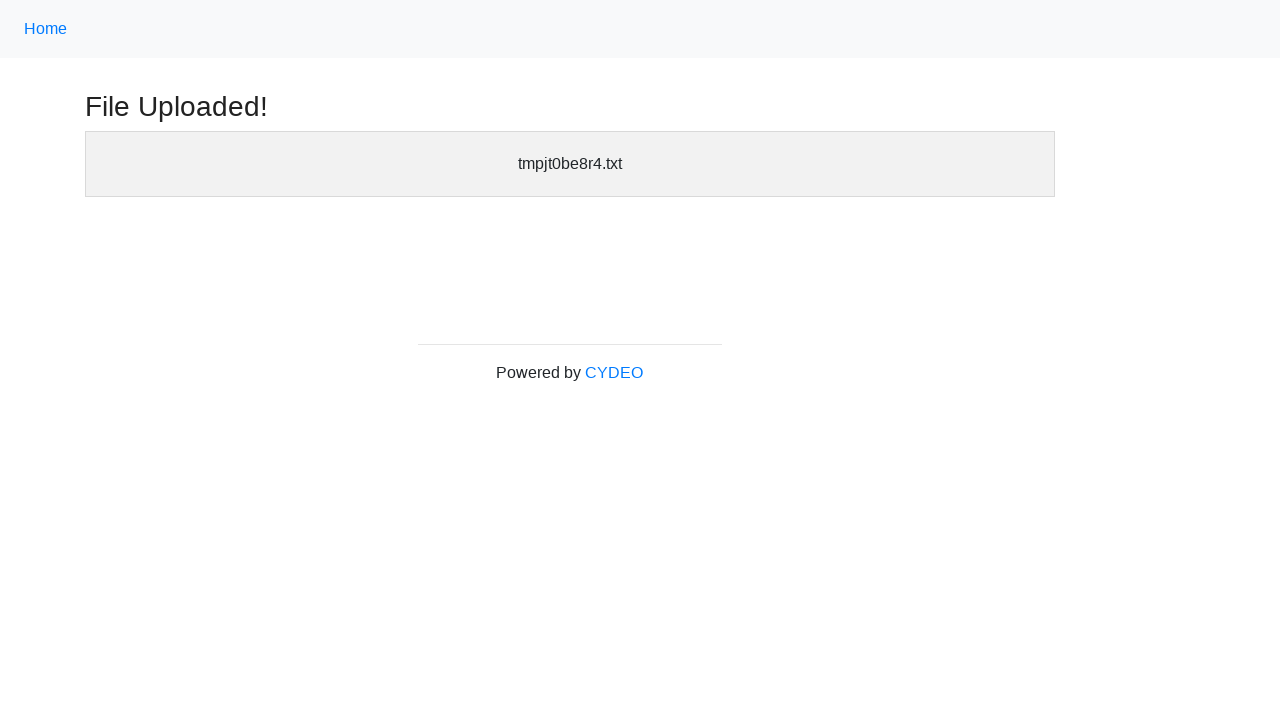

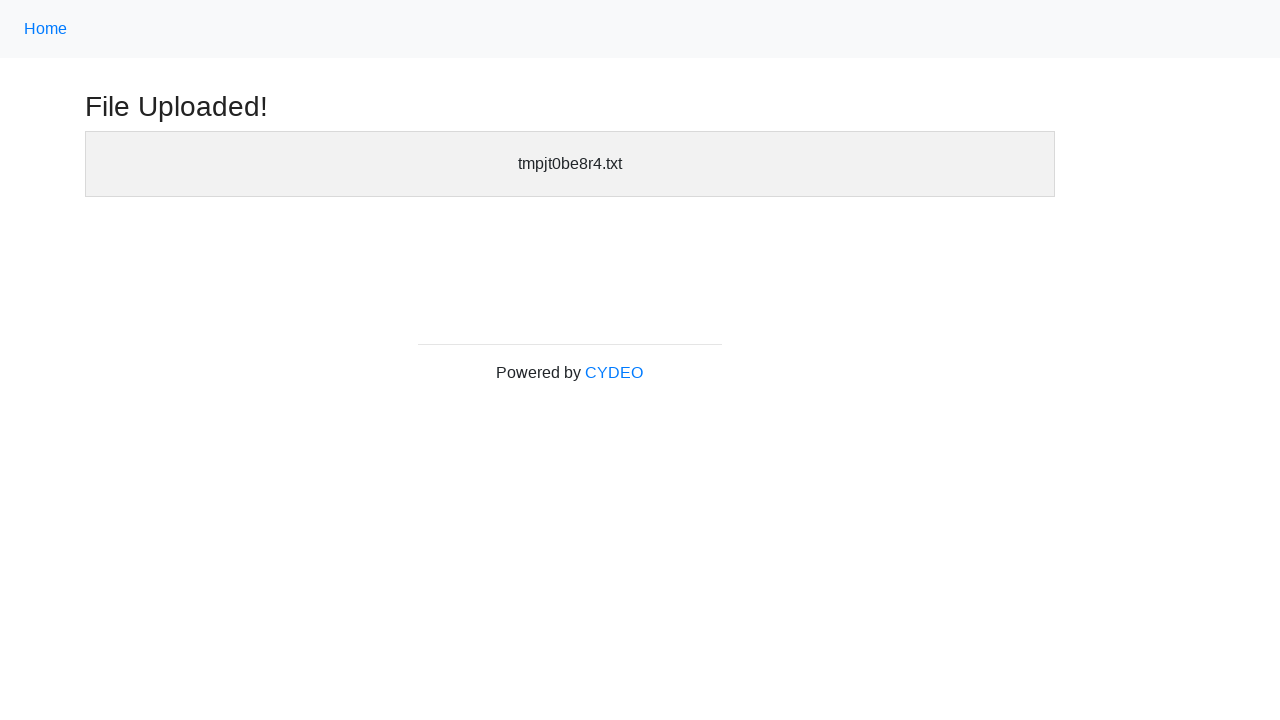